Tests right-click context menu functionality by performing a right-click on a button element, selecting an option from the context menu, and accepting the resulting alert dialog.

Starting URL: http://swisnl.github.io/jQuery-contextMenu/demo.html

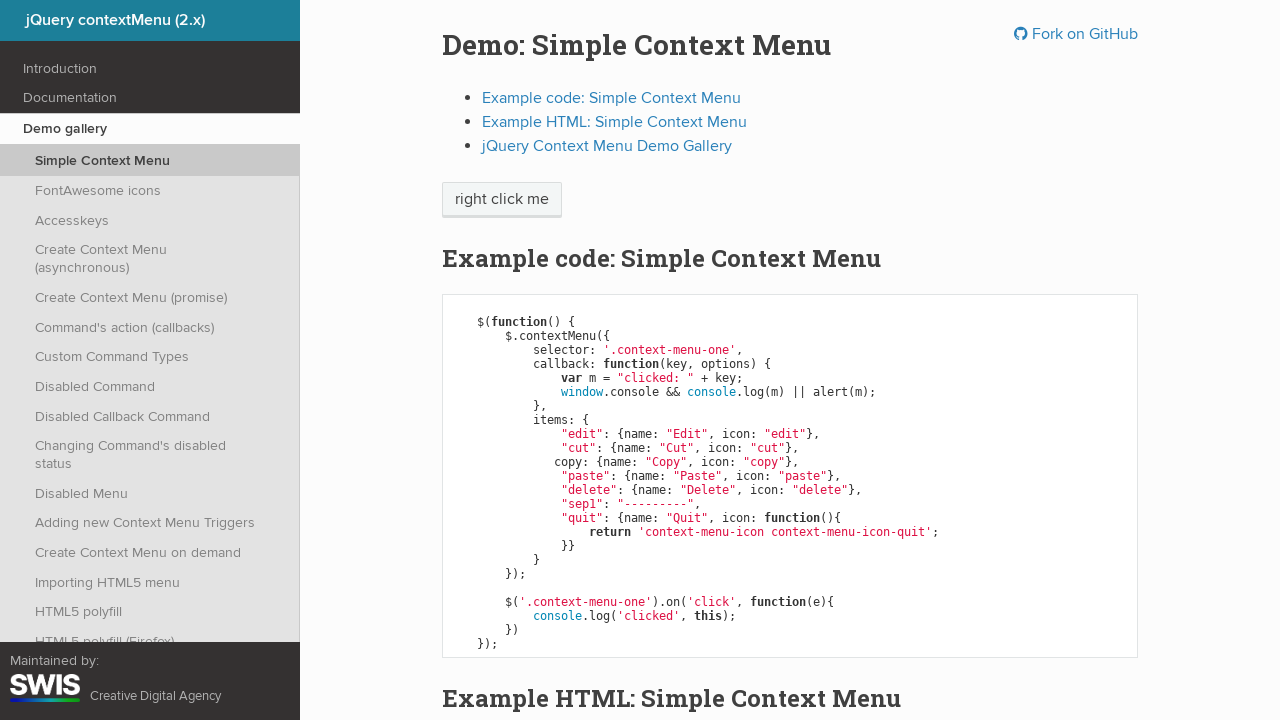

Right-clicked on context menu button to open menu at (502, 200) on span.context-menu-one
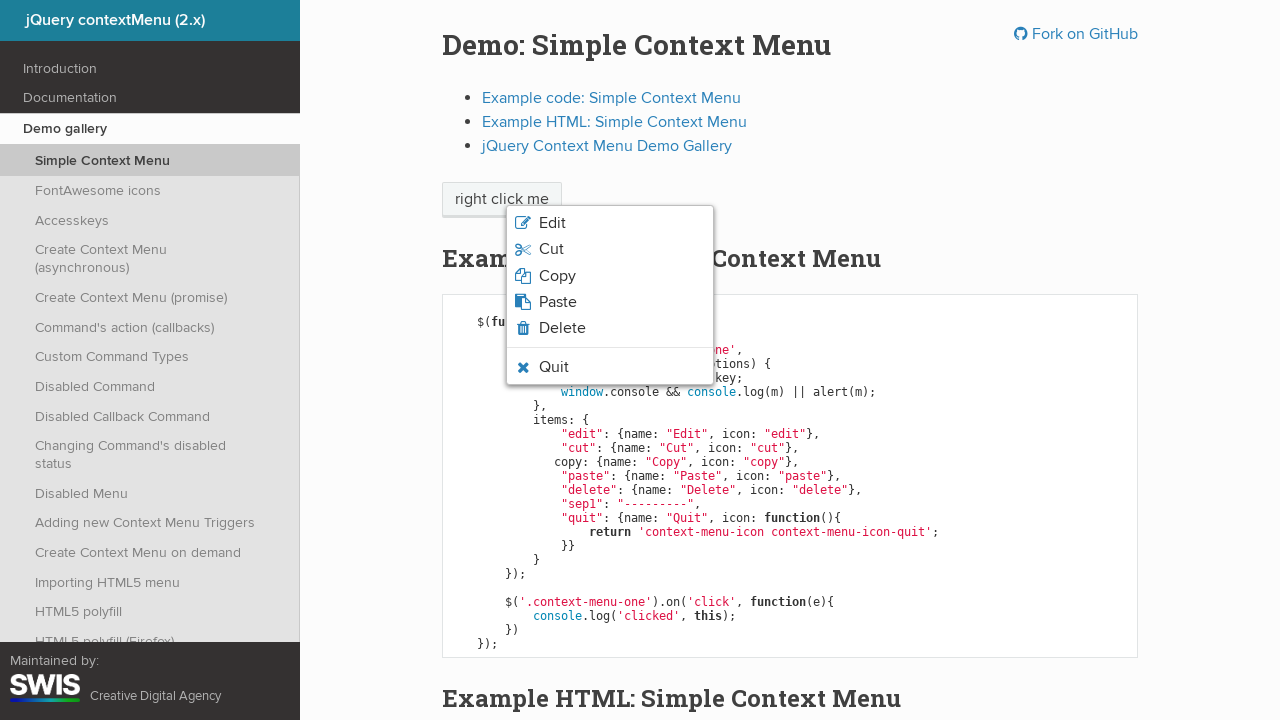

Selected third option (Copy) from context menu at (610, 276) on ul.context-menu-list li:nth-child(3)
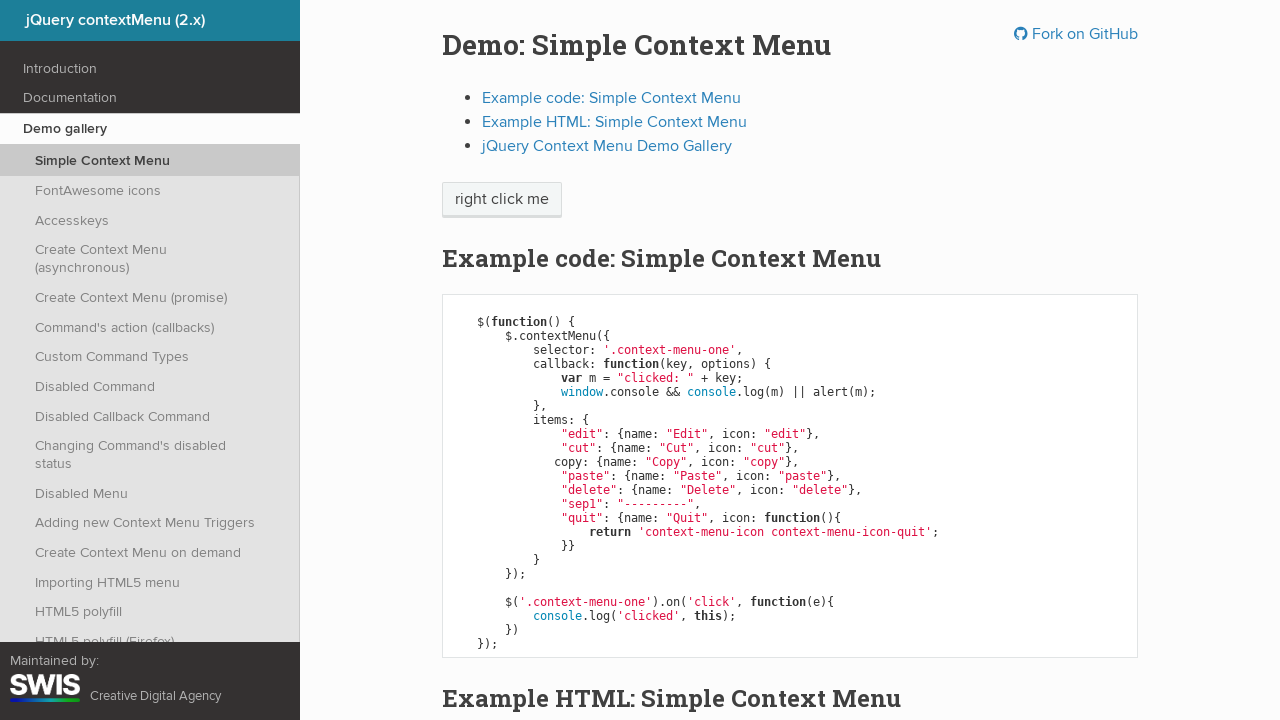

Set up dialog handler to accept alerts
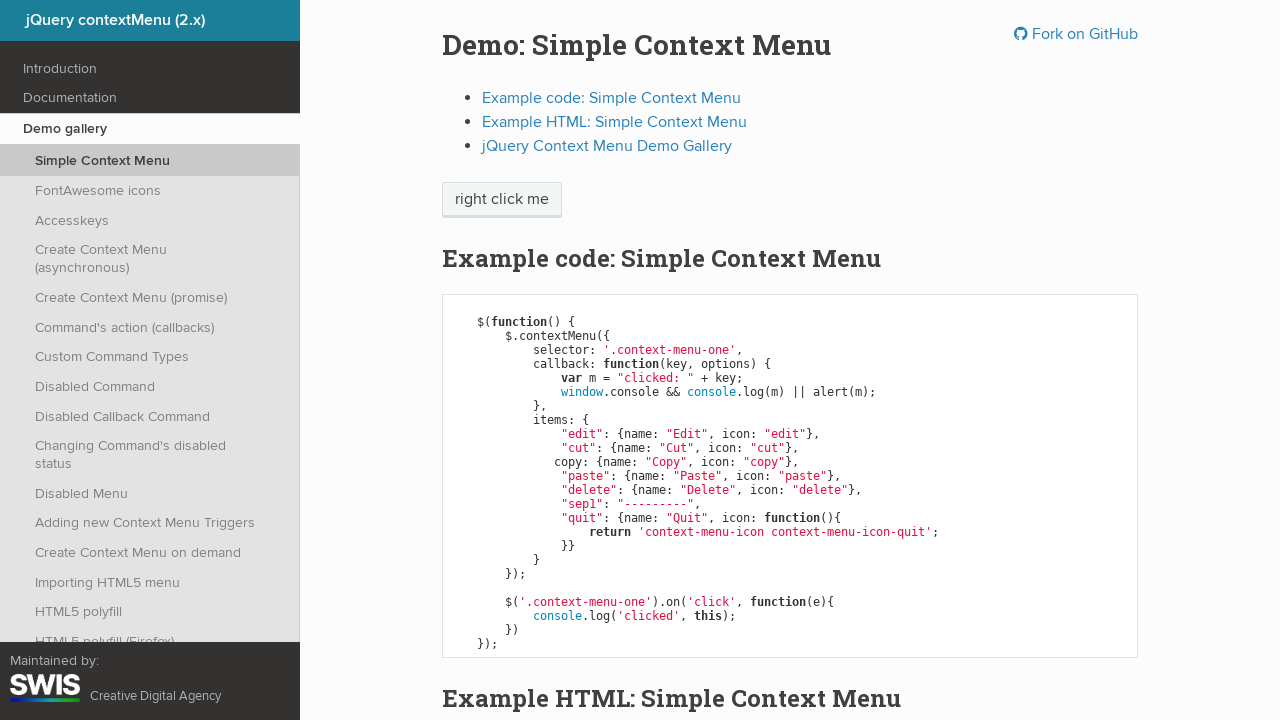

Waited 500ms for dialog to appear and be accepted
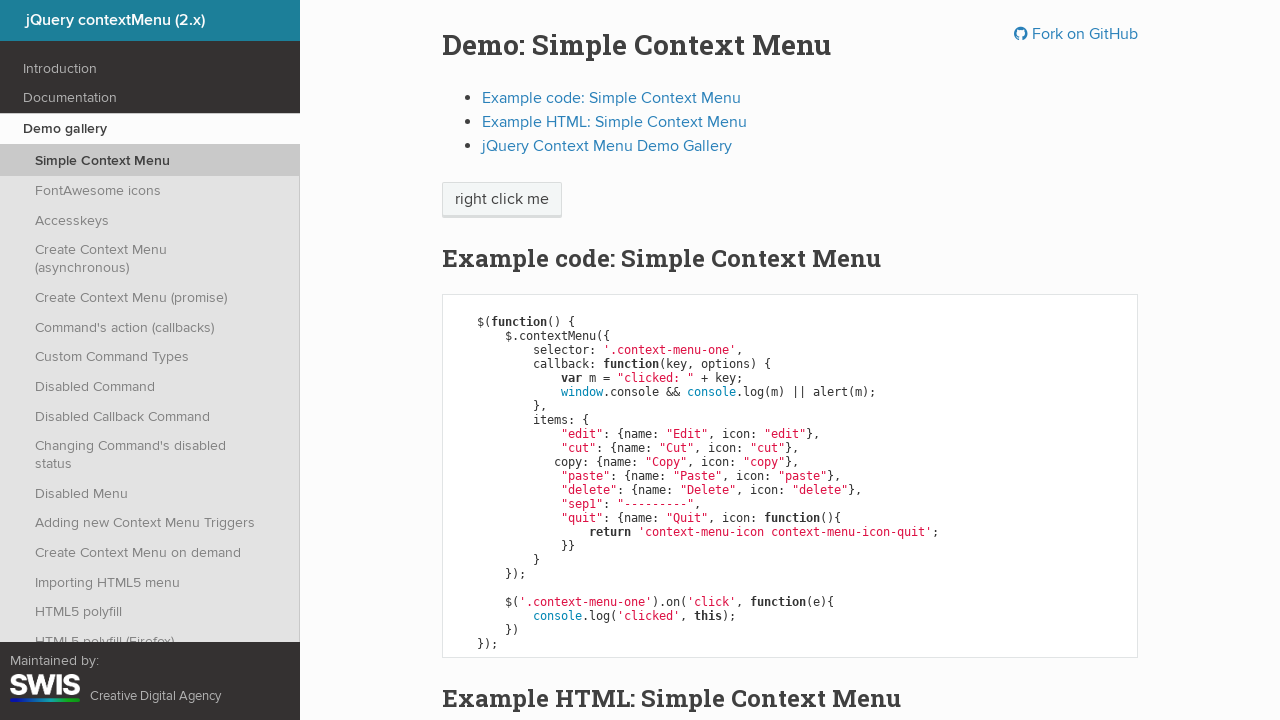

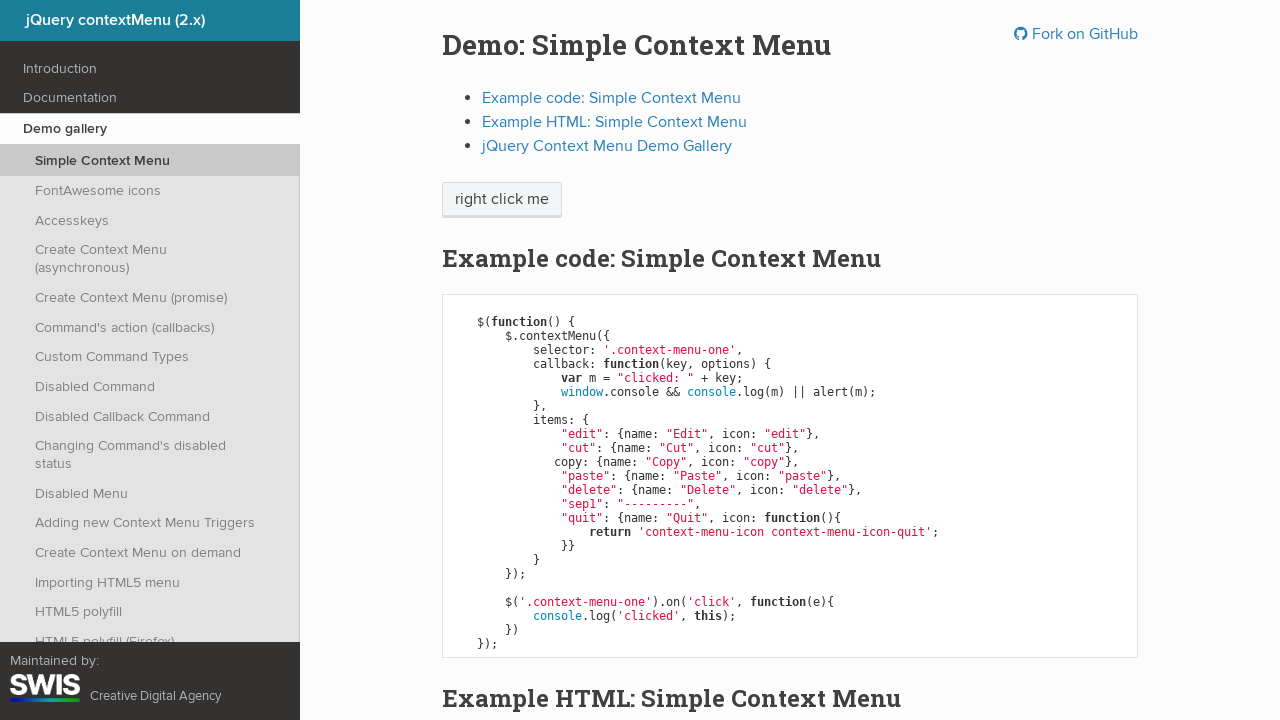